Tests keyboard input events by typing characters and using keyboard shortcuts like Ctrl+A and Ctrl+C

Starting URL: https://training-support.net/selenium/input-events

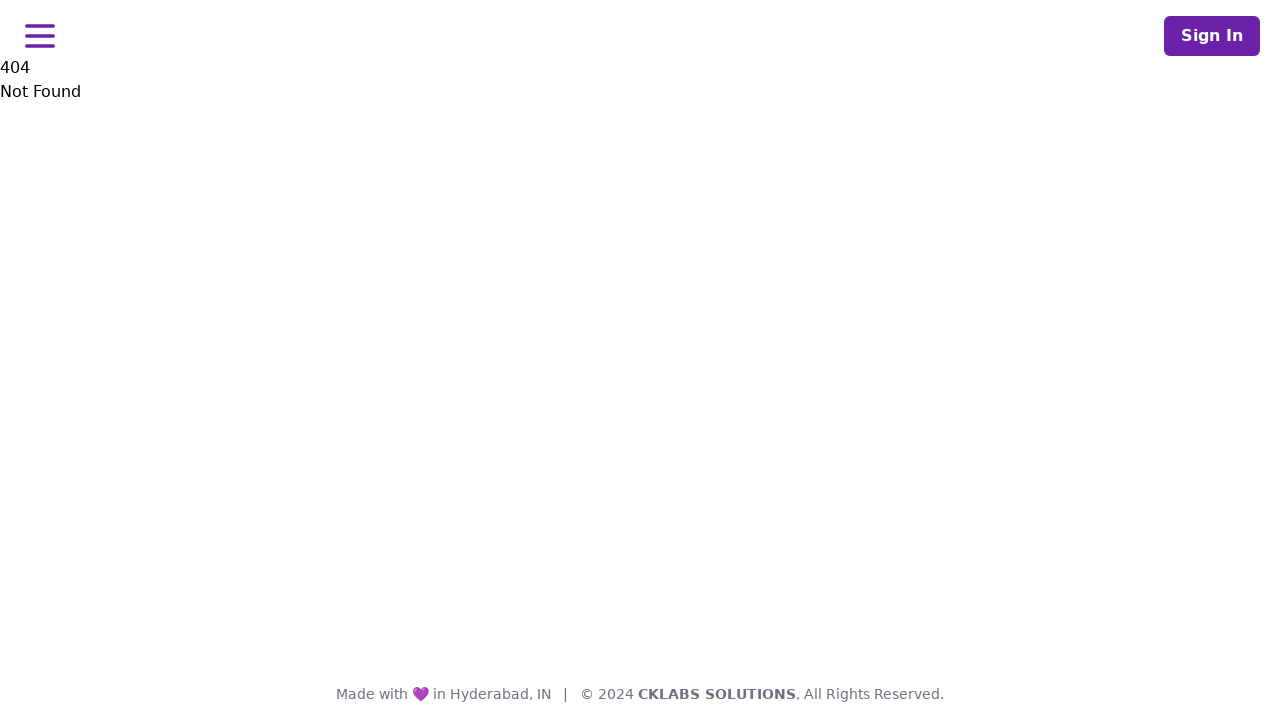

Typed the letter 'N' into the input field
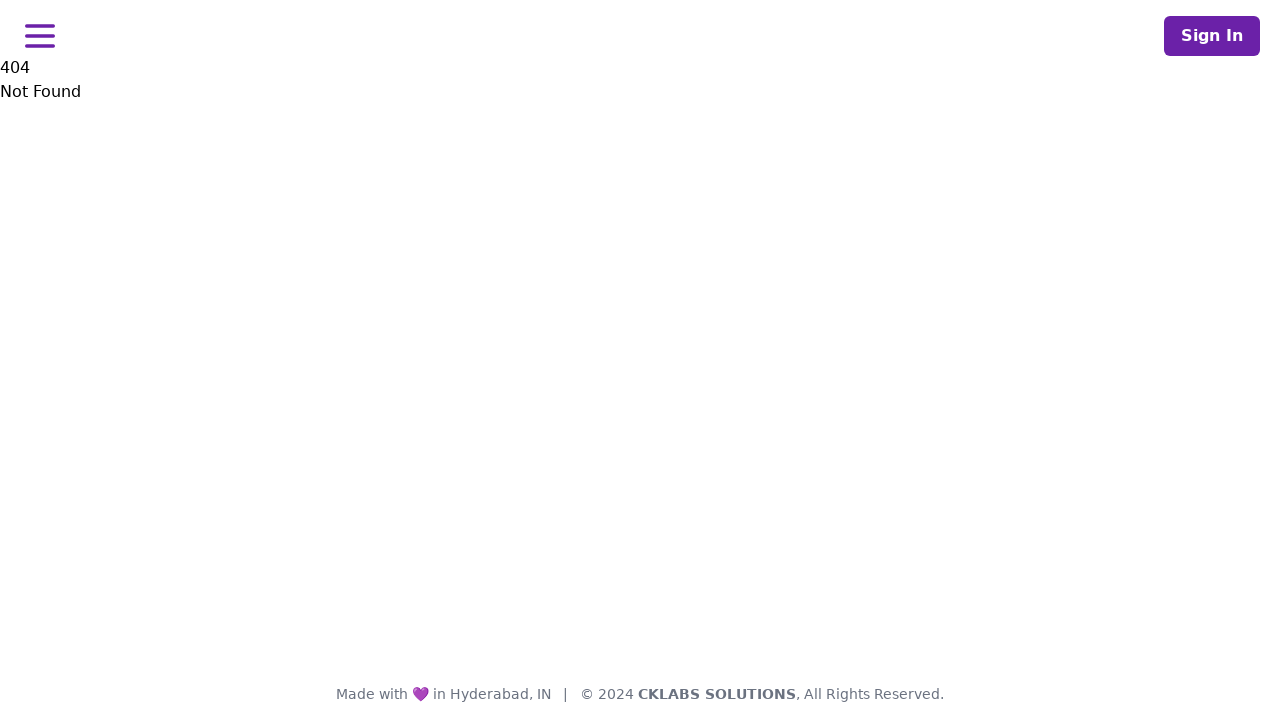

Pressed Ctrl+A to select all text
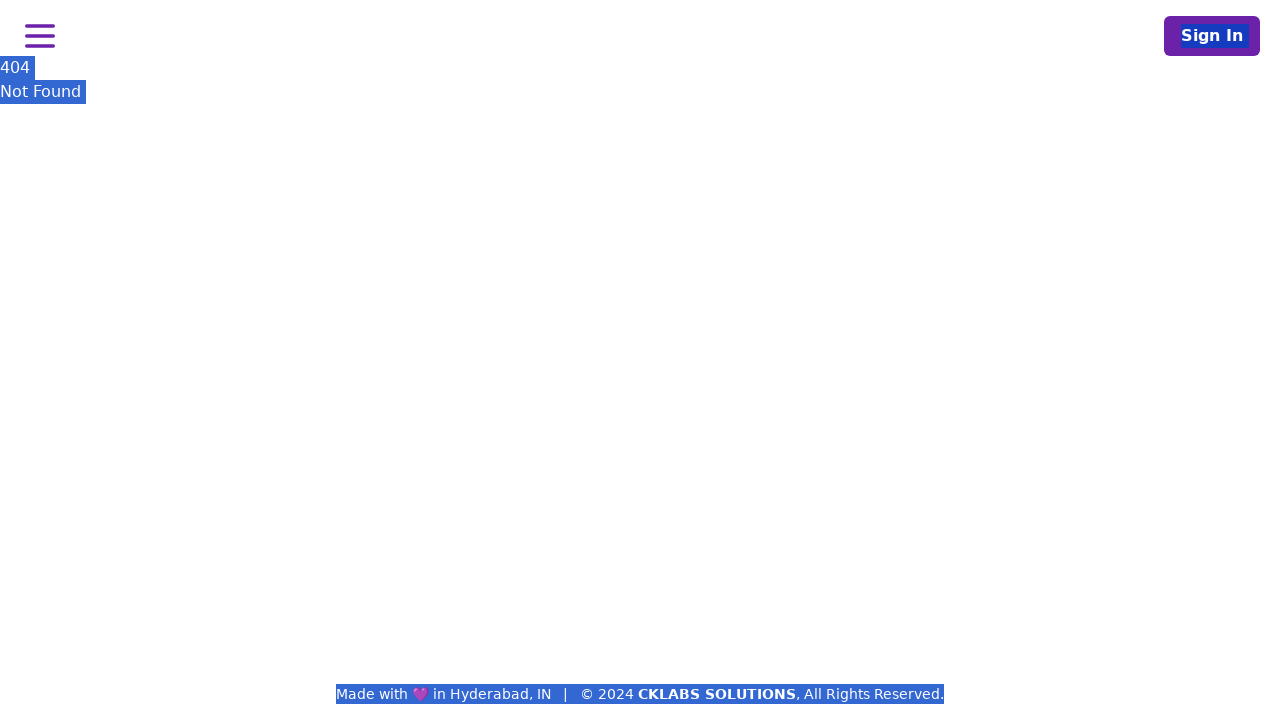

Pressed Ctrl+C to copy selected text
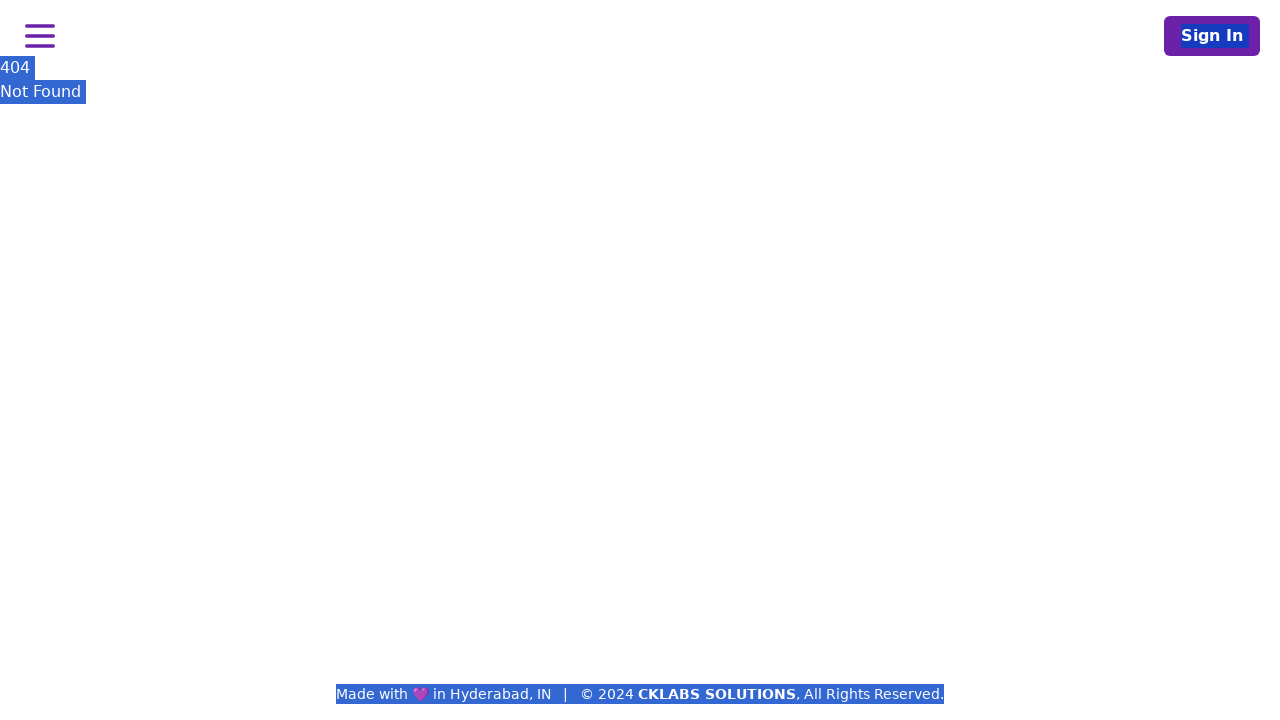

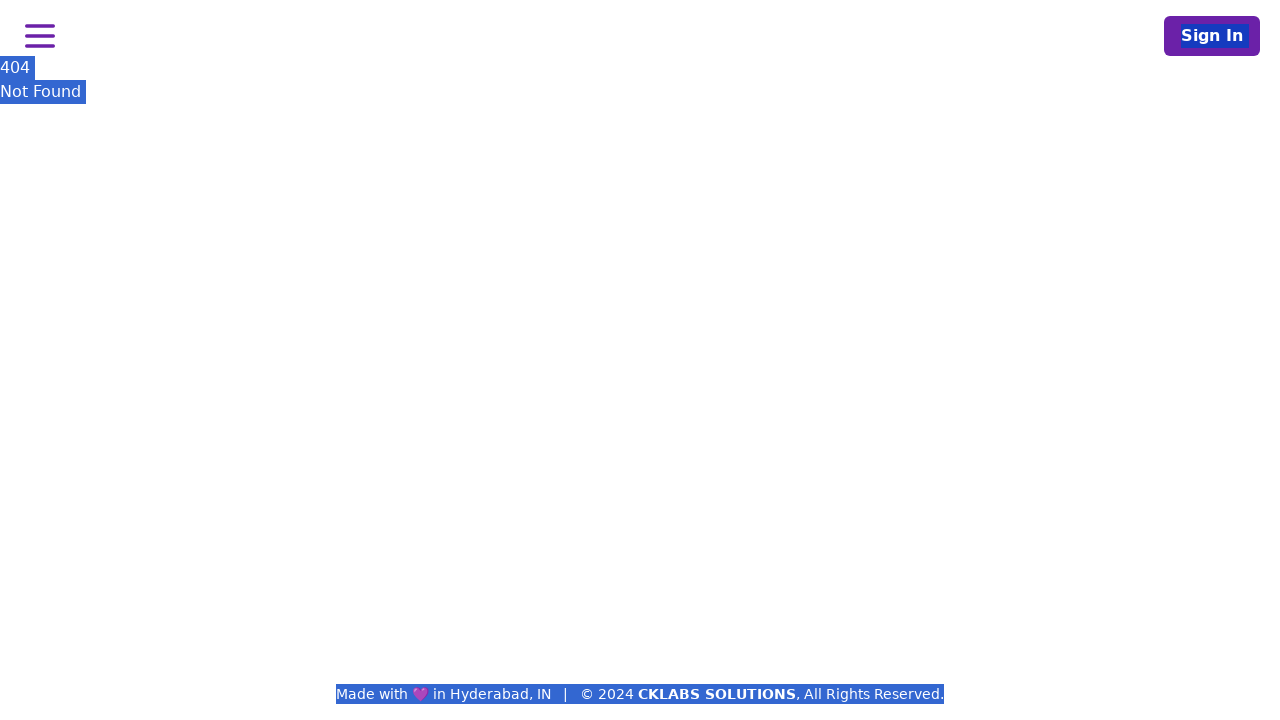